Tests clearing the complete state of all items by checking and then unchecking the toggle all checkbox.

Starting URL: https://demo.playwright.dev/todomvc

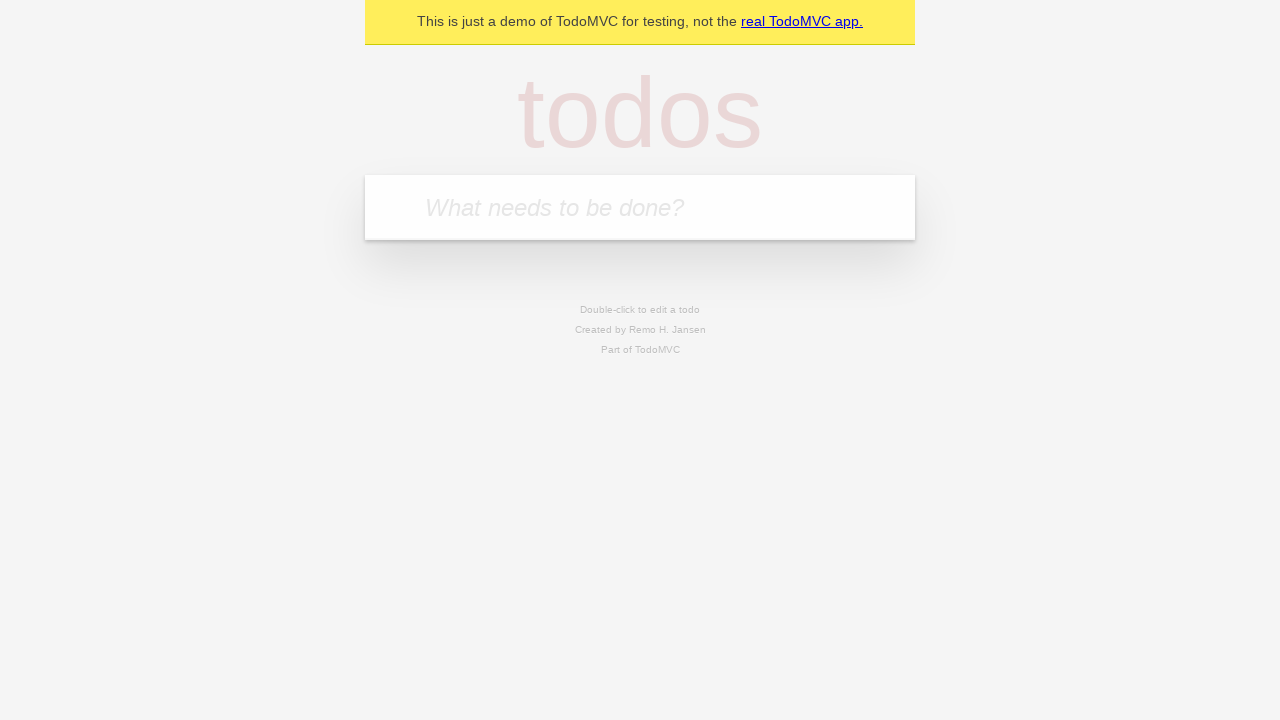

Filled todo input with 'buy some cheese' on internal:attr=[placeholder="What needs to be done?"i]
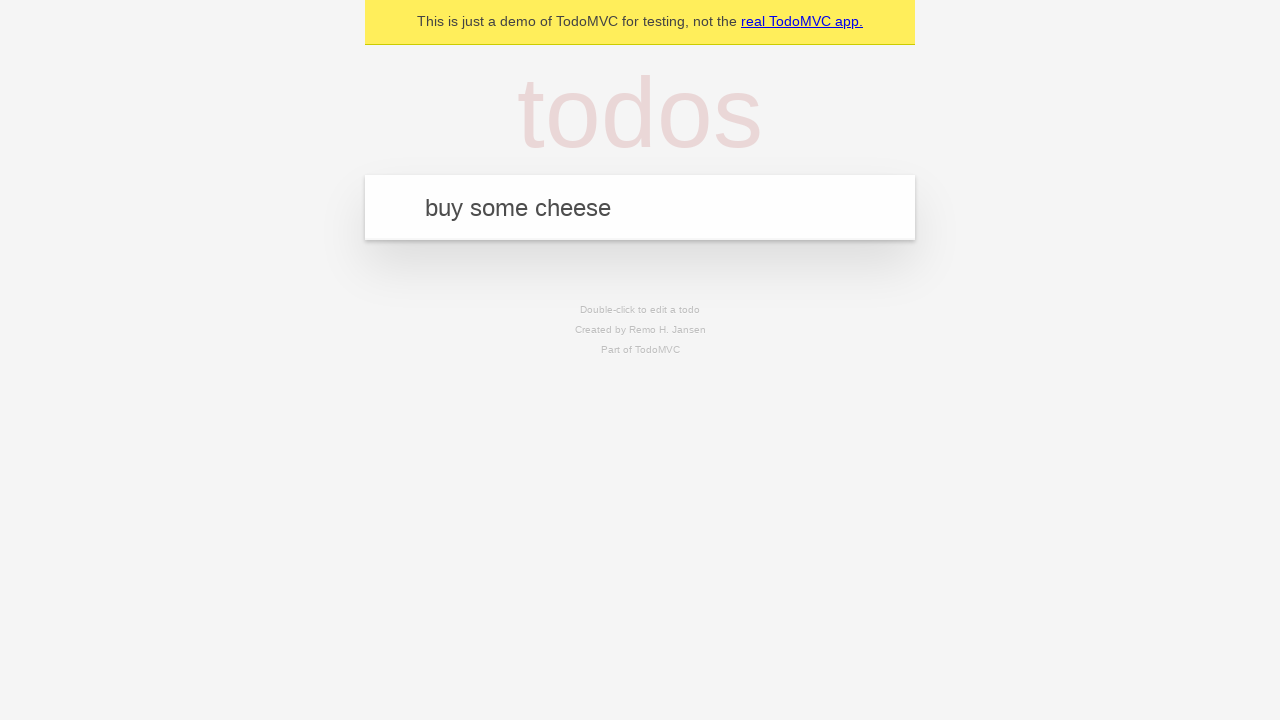

Pressed Enter to add first todo item on internal:attr=[placeholder="What needs to be done?"i]
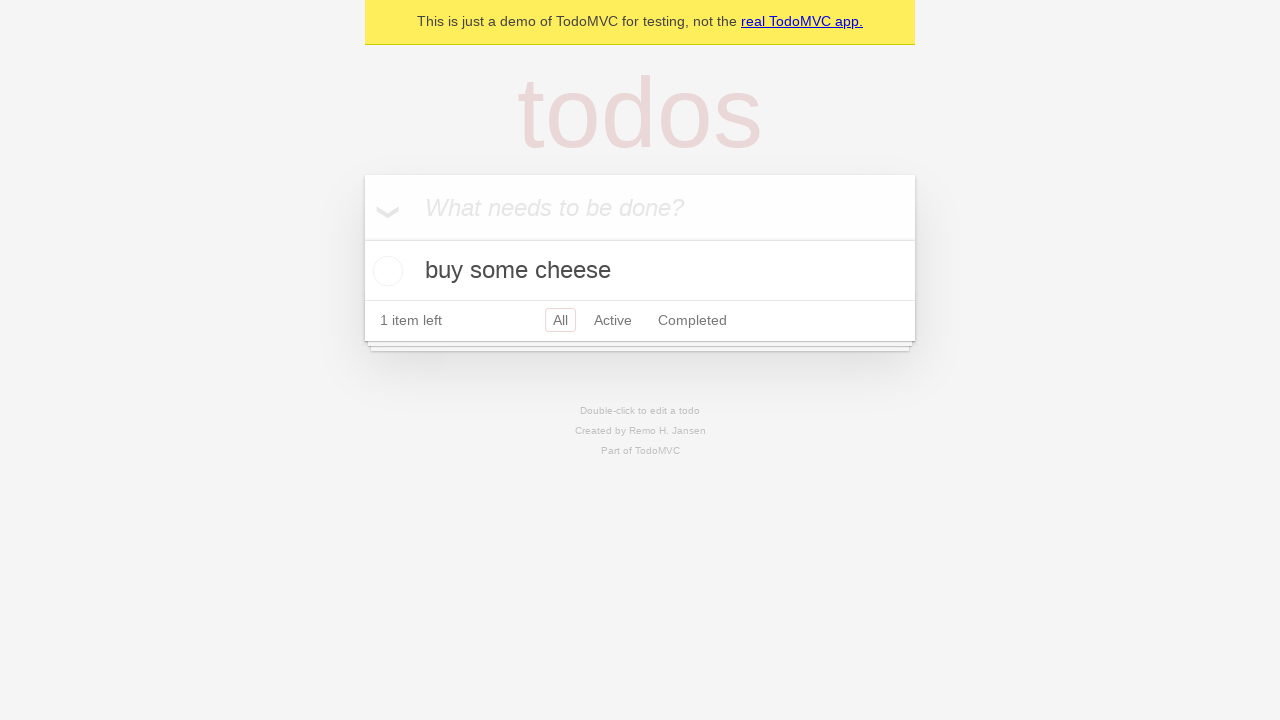

Filled todo input with 'feed the cat' on internal:attr=[placeholder="What needs to be done?"i]
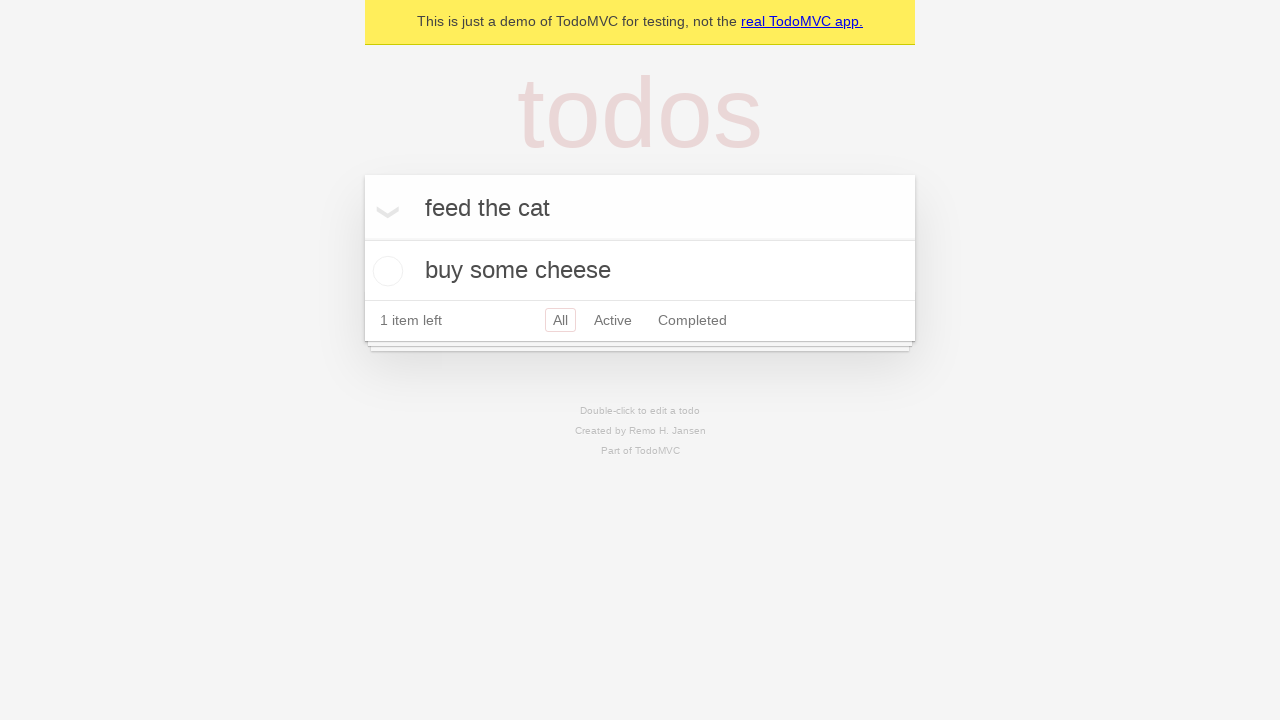

Pressed Enter to add second todo item on internal:attr=[placeholder="What needs to be done?"i]
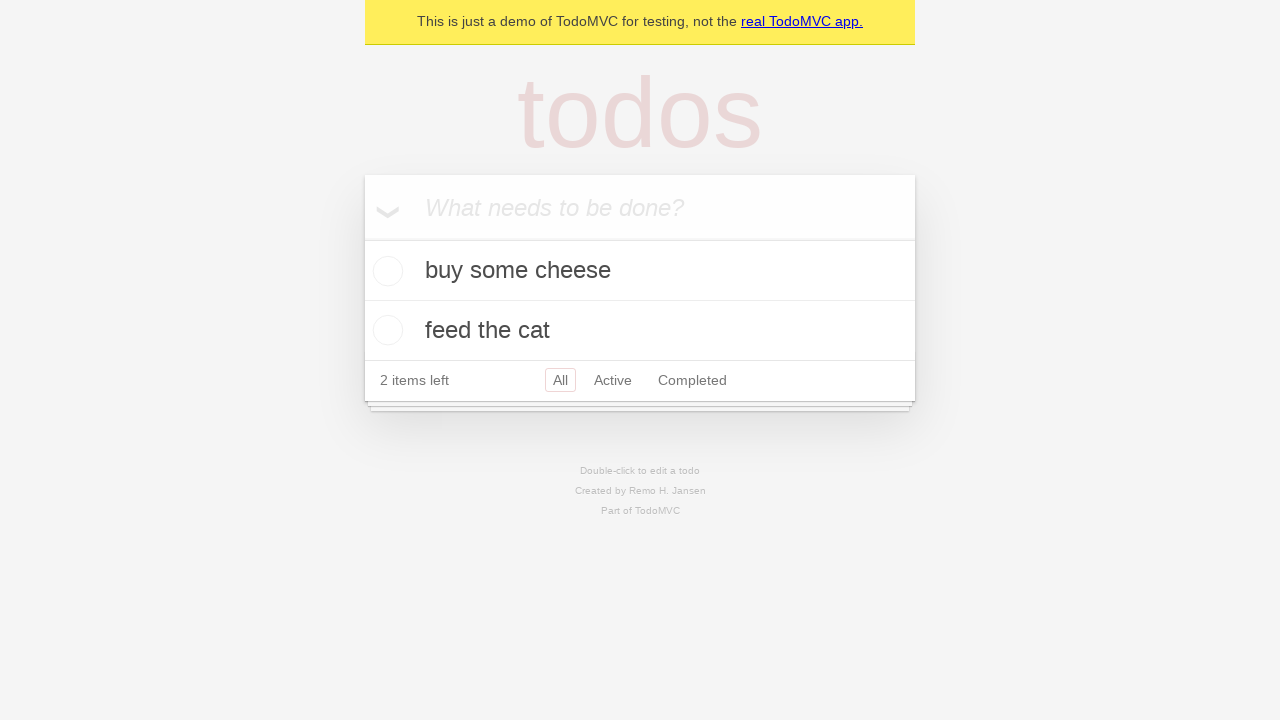

Filled todo input with 'book a doctors appointment' on internal:attr=[placeholder="What needs to be done?"i]
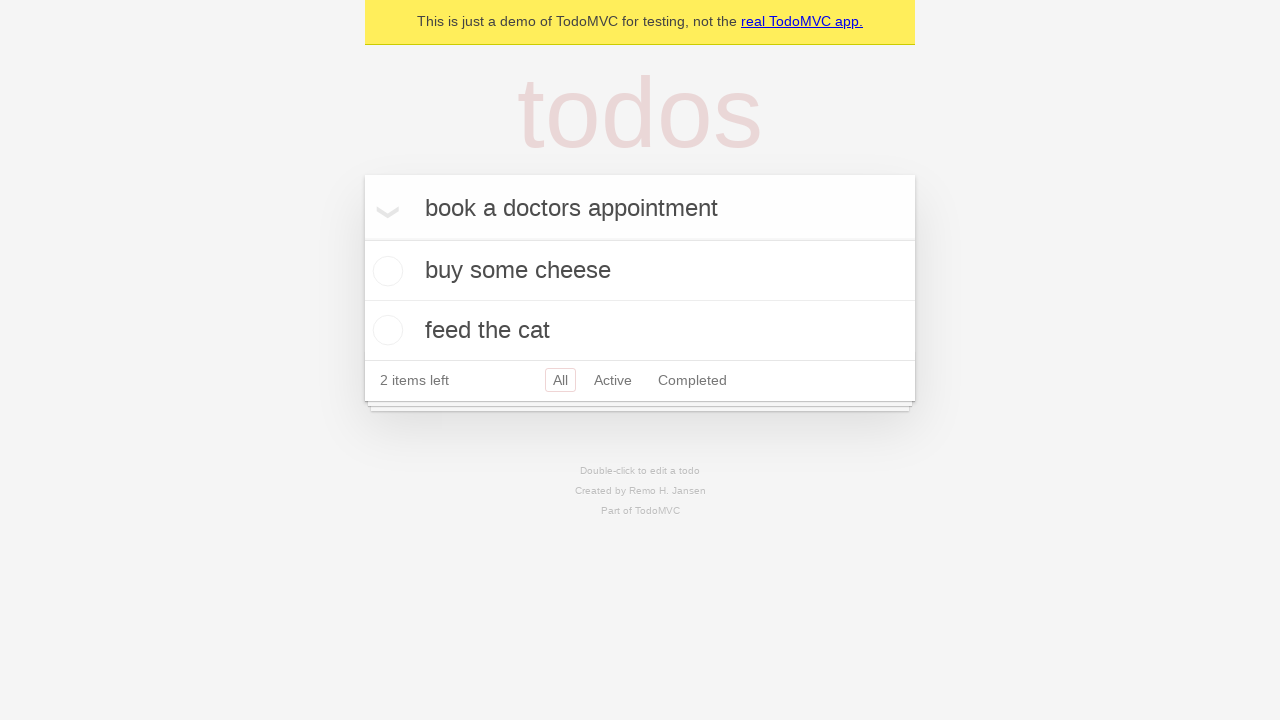

Pressed Enter to add third todo item on internal:attr=[placeholder="What needs to be done?"i]
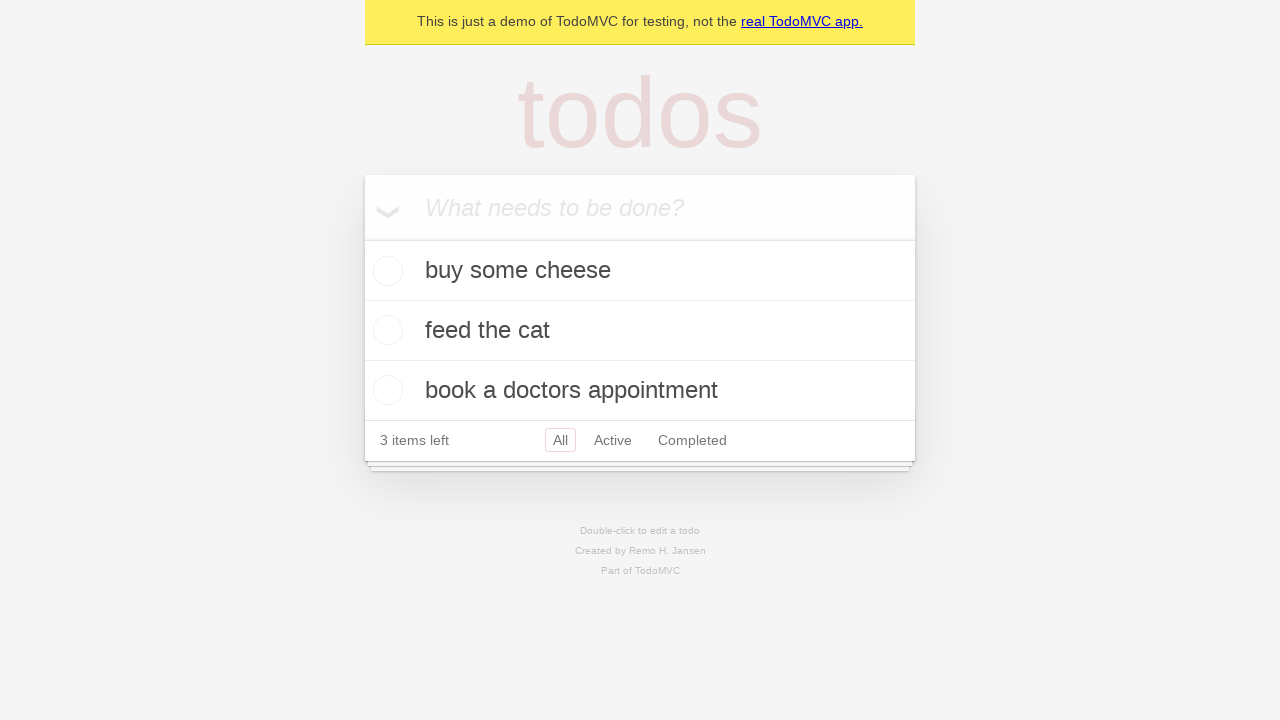

Clicked 'Mark all as complete' toggle to check all items at (362, 238) on internal:label="Mark all as complete"i
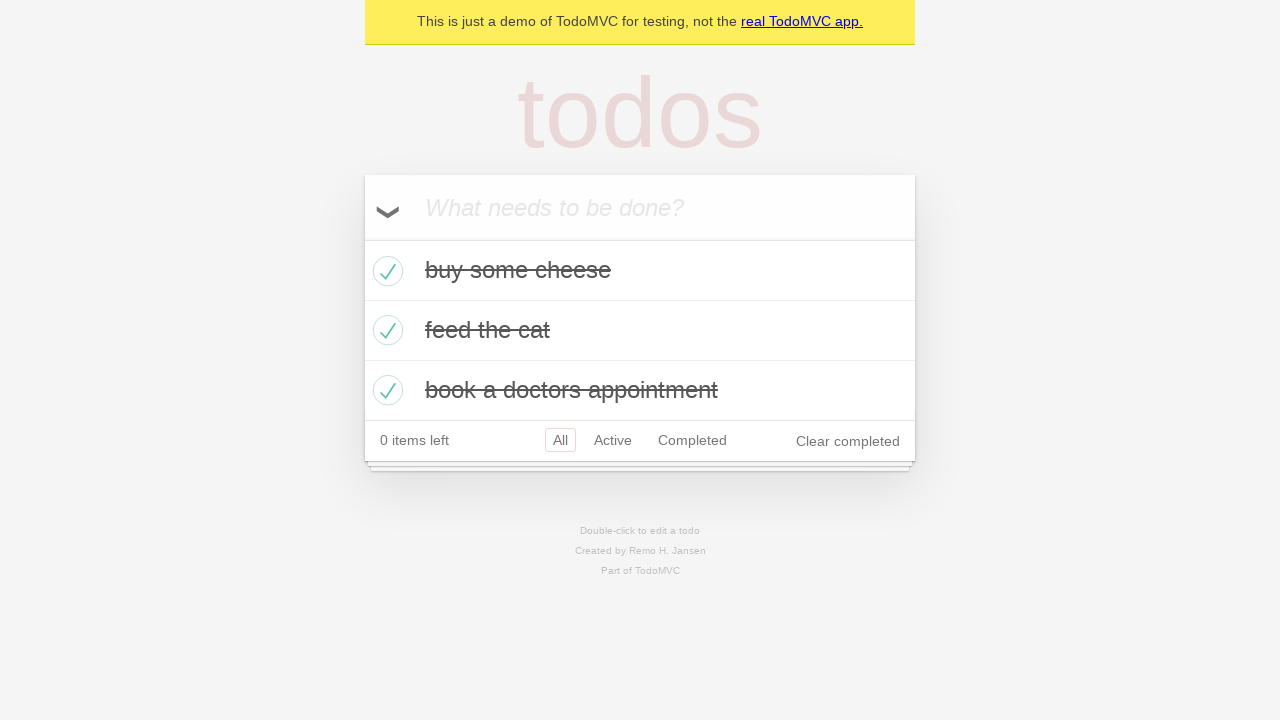

Clicked 'Mark all as complete' toggle to uncheck all items at (362, 238) on internal:label="Mark all as complete"i
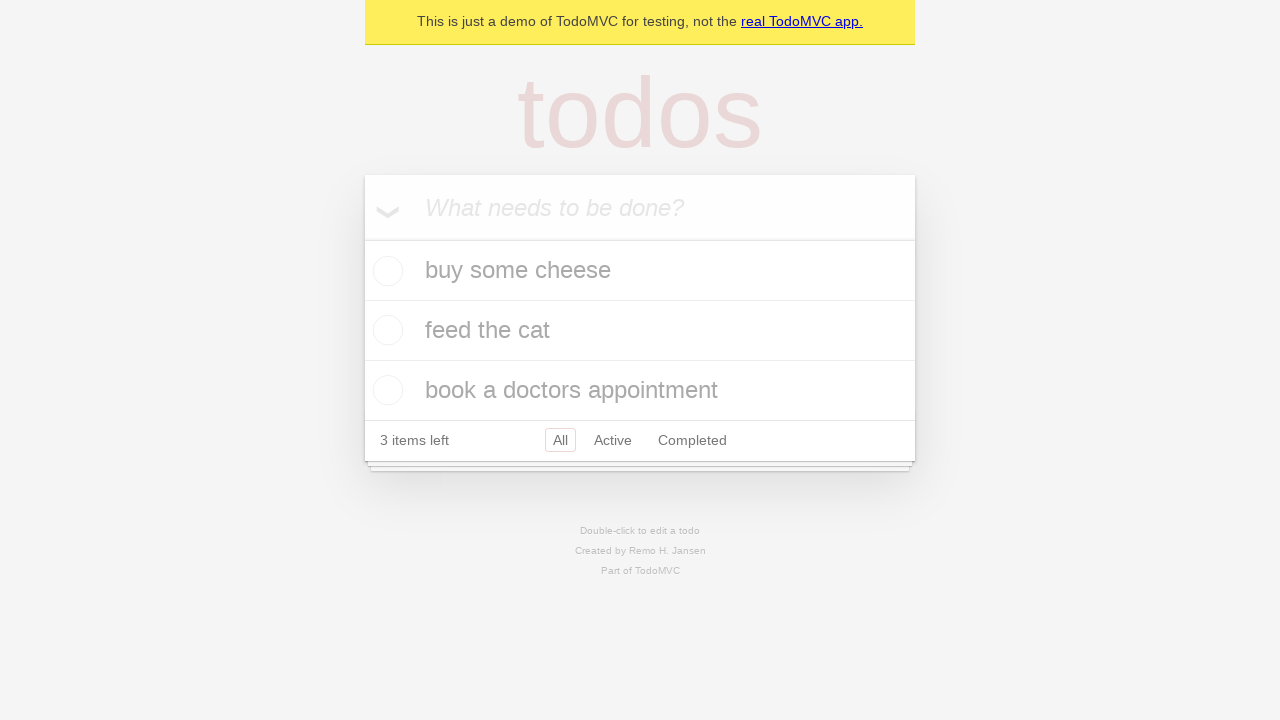

Waited for todo items to be visible on page
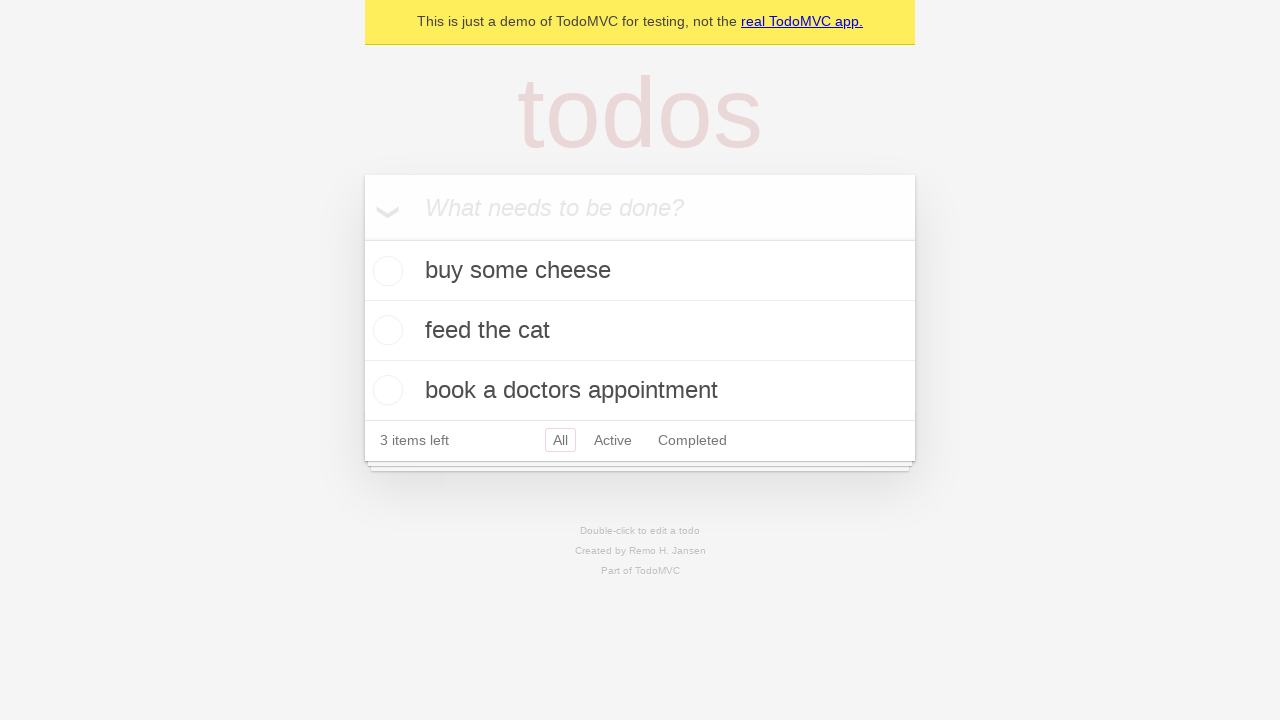

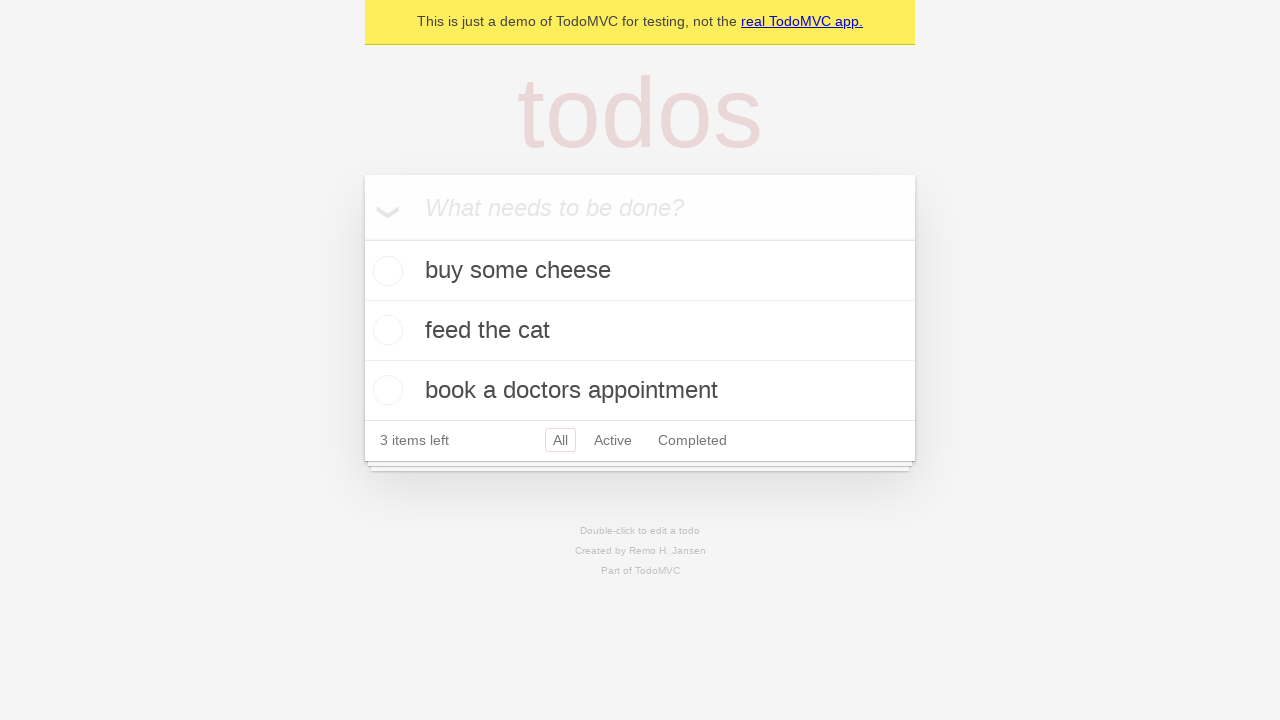